Tests multi-window/tab handling by clicking a button that opens a new tab, switching to the new tab, and verifying the page title.

Starting URL: http://demo.automationtesting.in/Windows.html

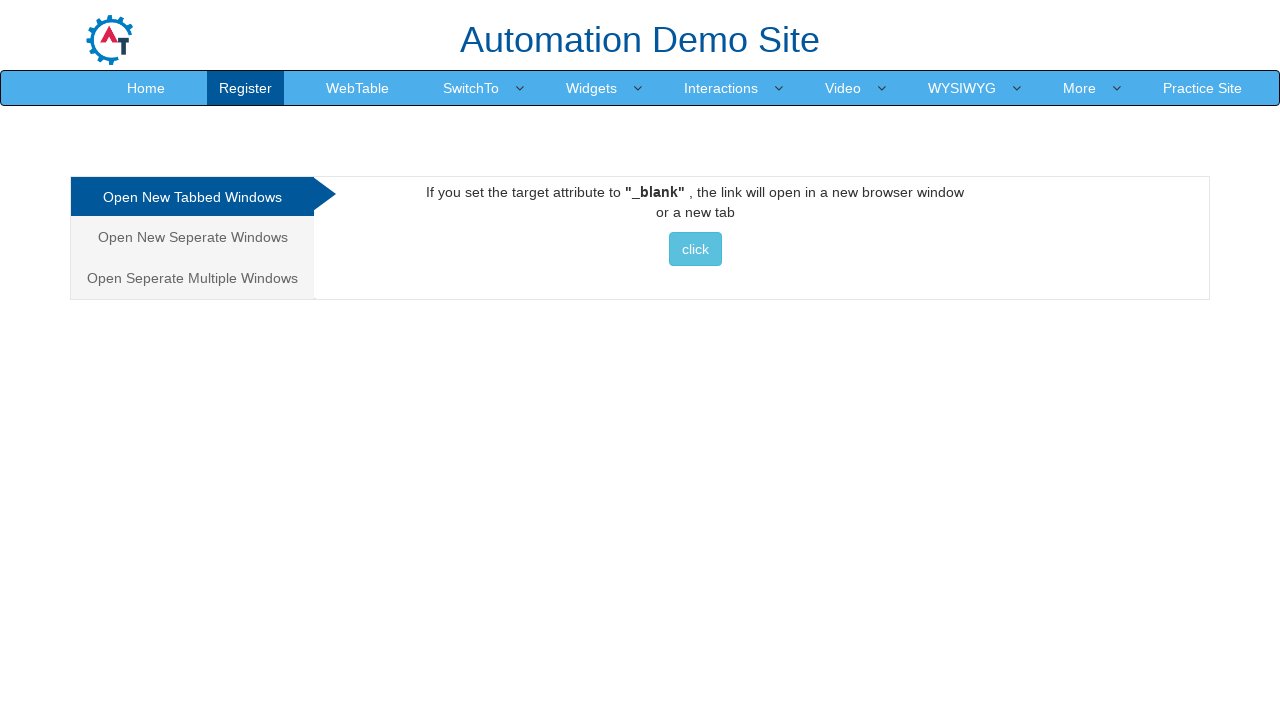

Stored reference to the original page
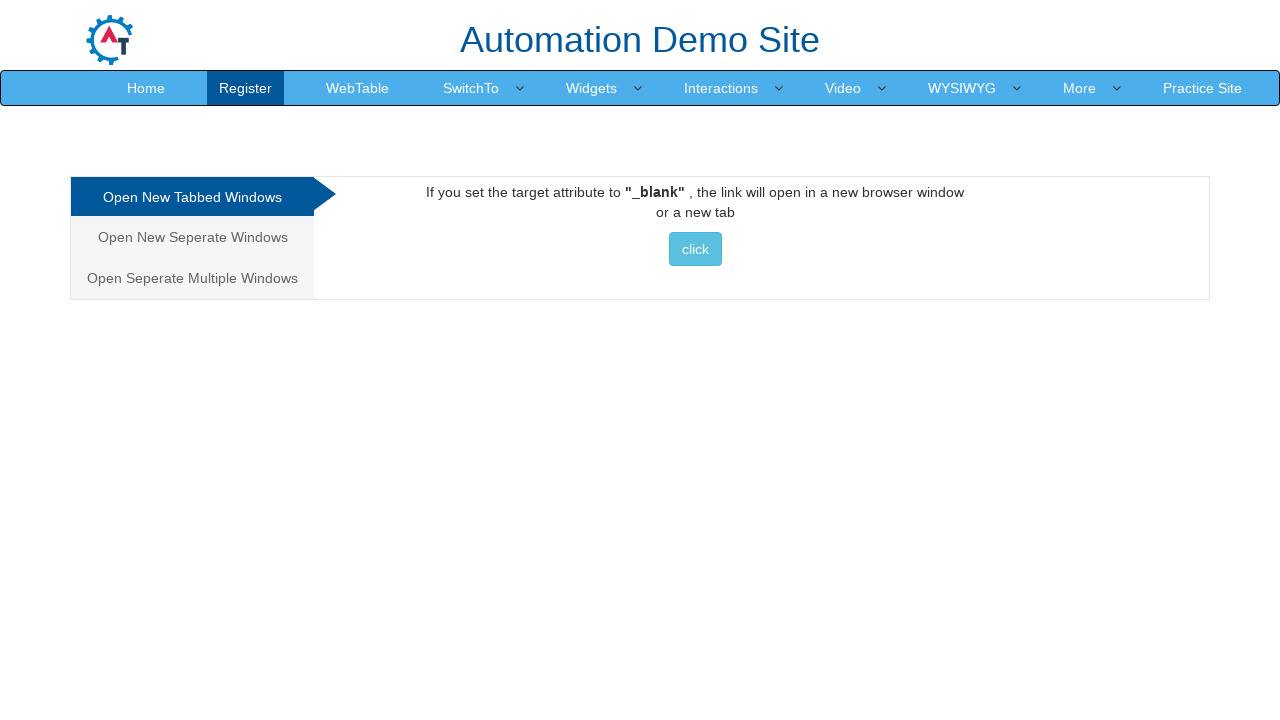

Clicked button to open a new tab at (695, 249) on xpath=//*[@id='Tabbed']/a/button
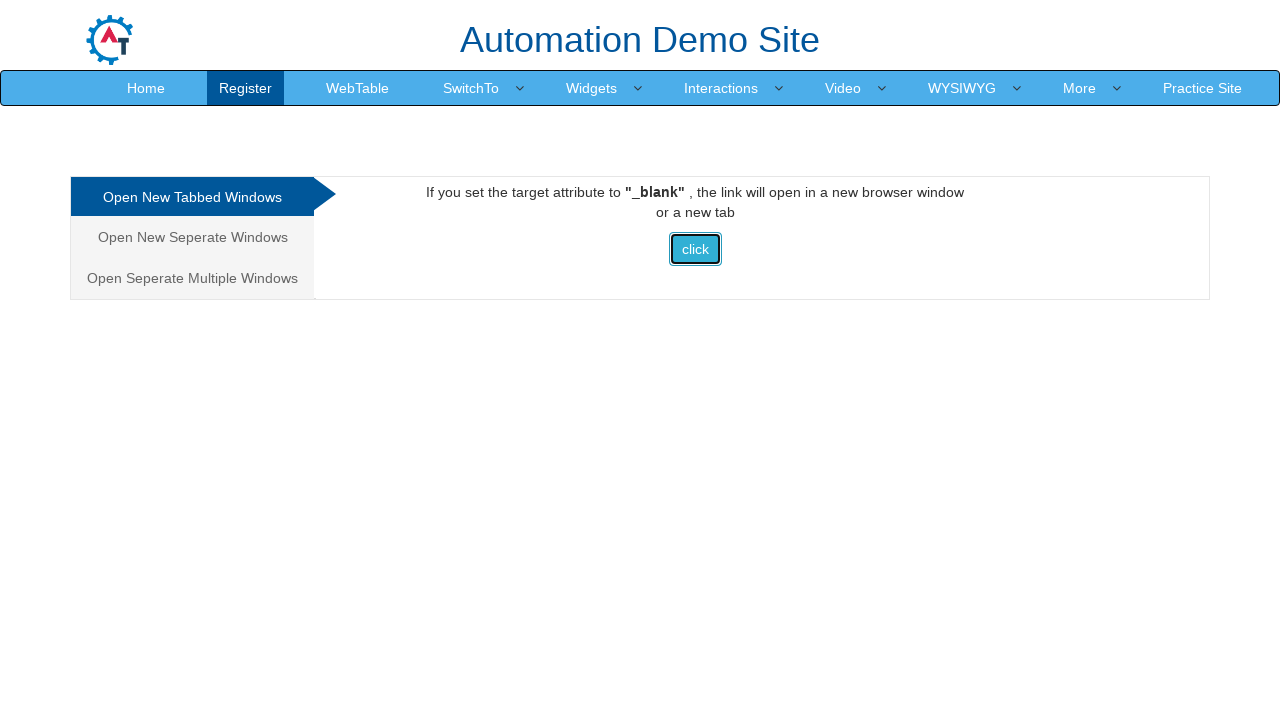

New tab/window opened and captured at (695, 249) on xpath=//*[@id='Tabbed']/a/button
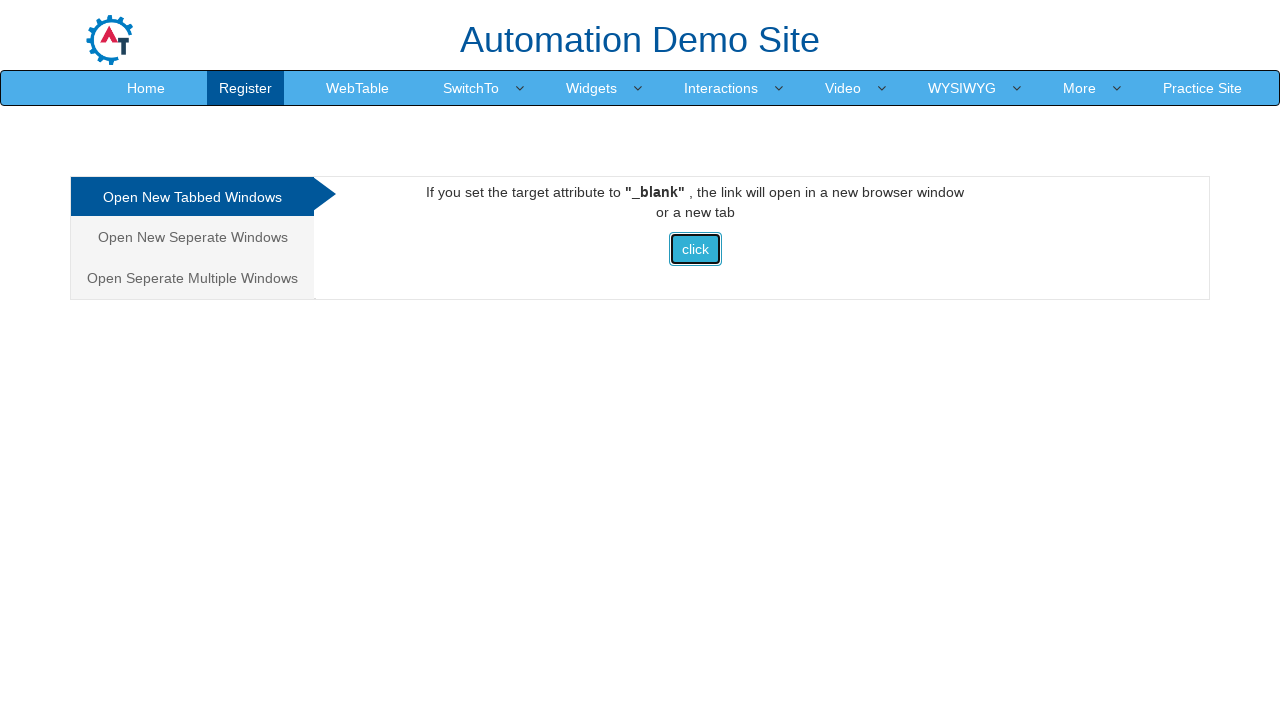

Retrieved reference to the new page object
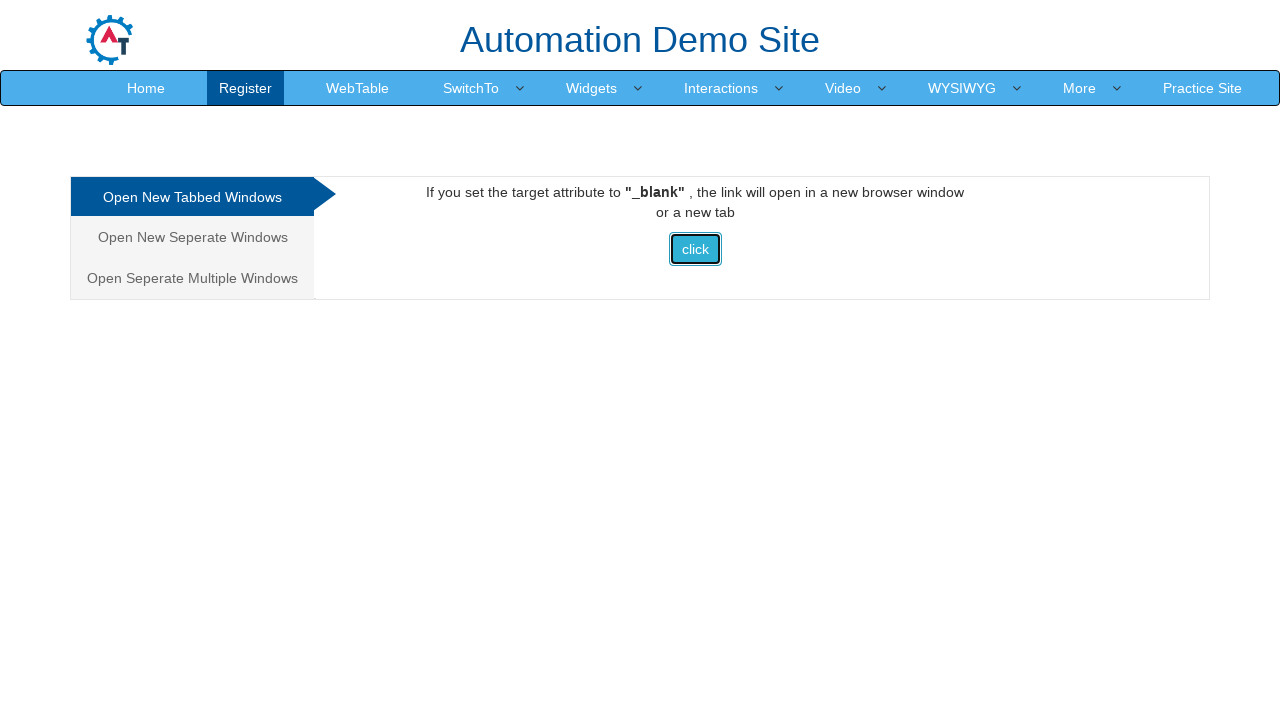

New page finished loading
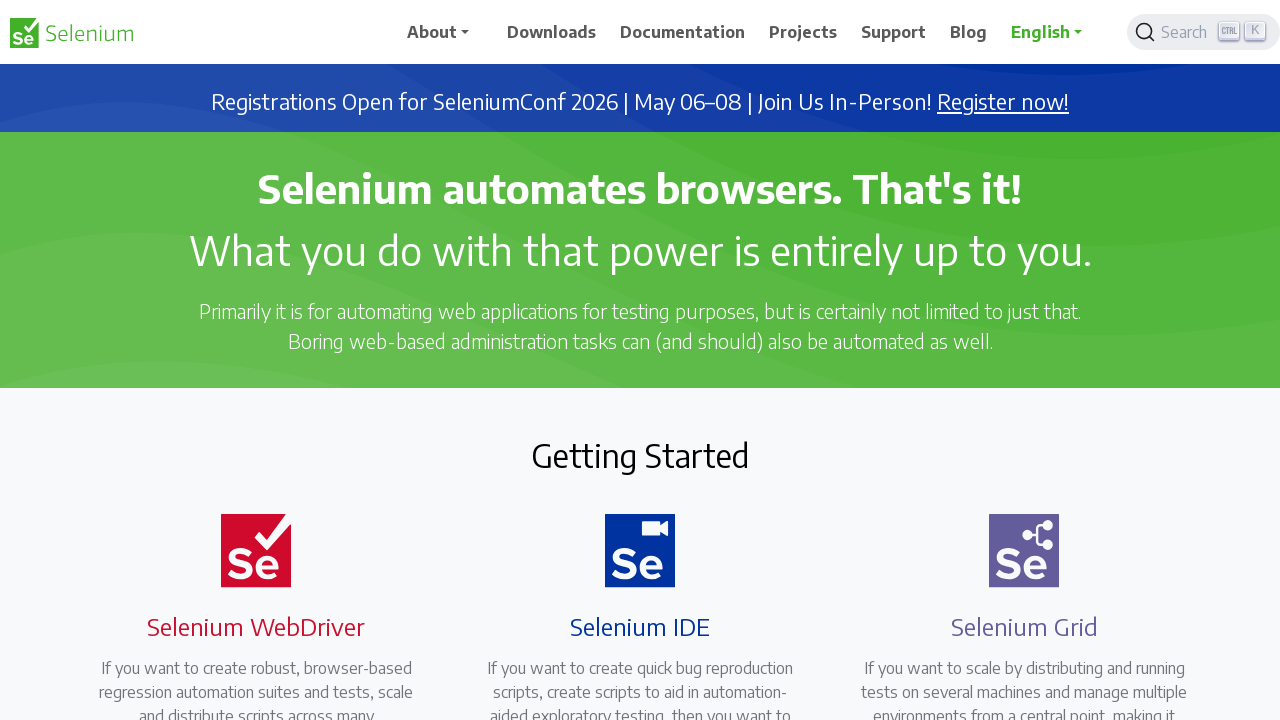

Retrieved new page title: Selenium
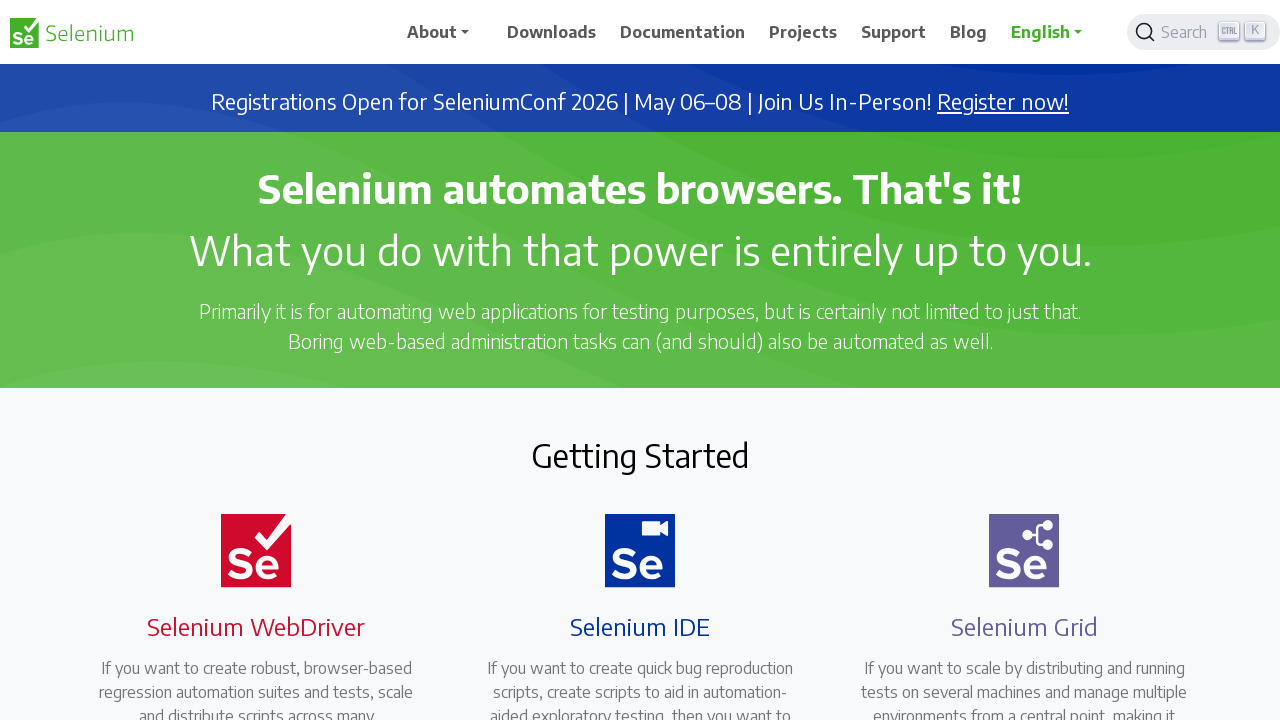

Closed the new tab/window
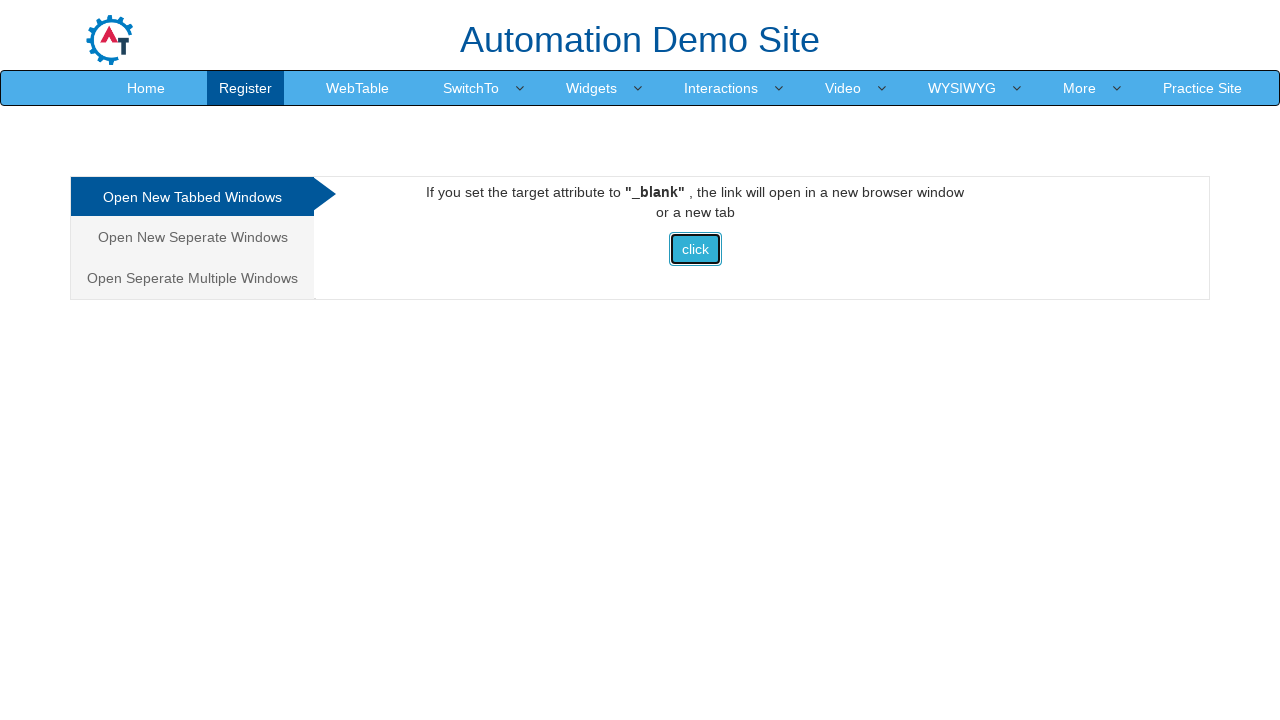

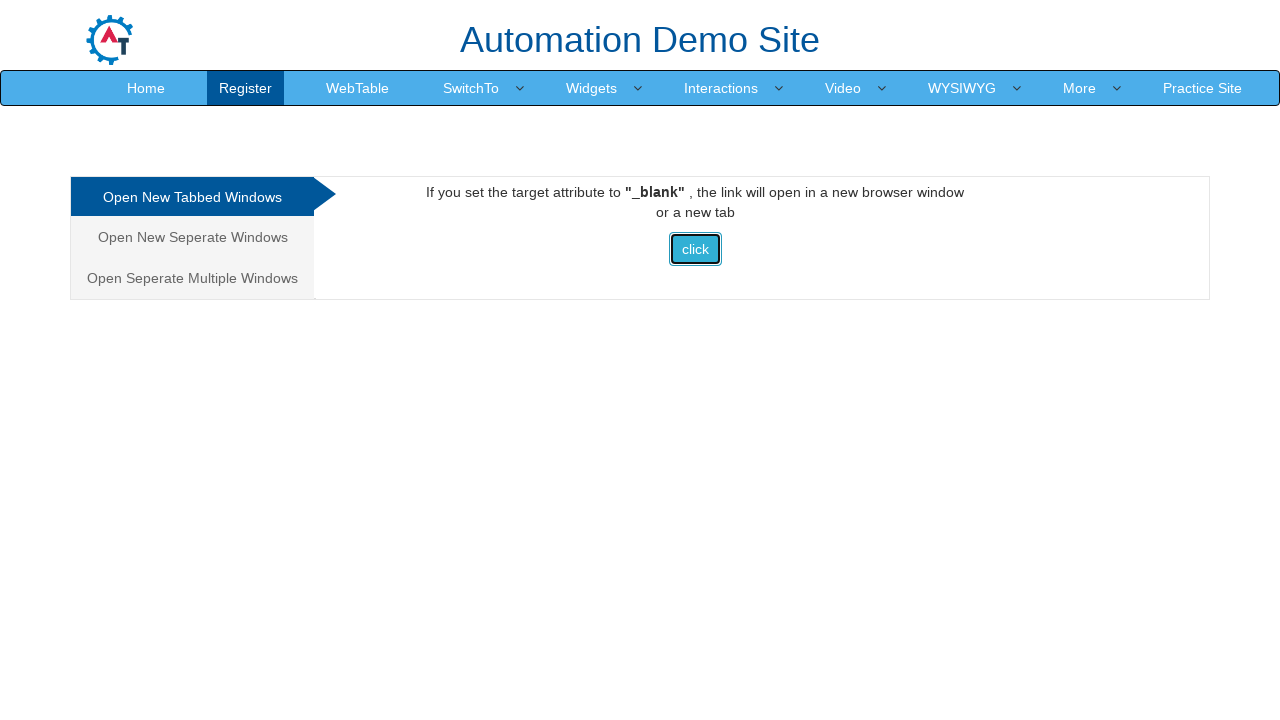